Tests the second checkbox by verifying its initial state, then unchecking it and verifying it becomes unchecked

Starting URL: https://practice.expandtesting.com/checkboxes

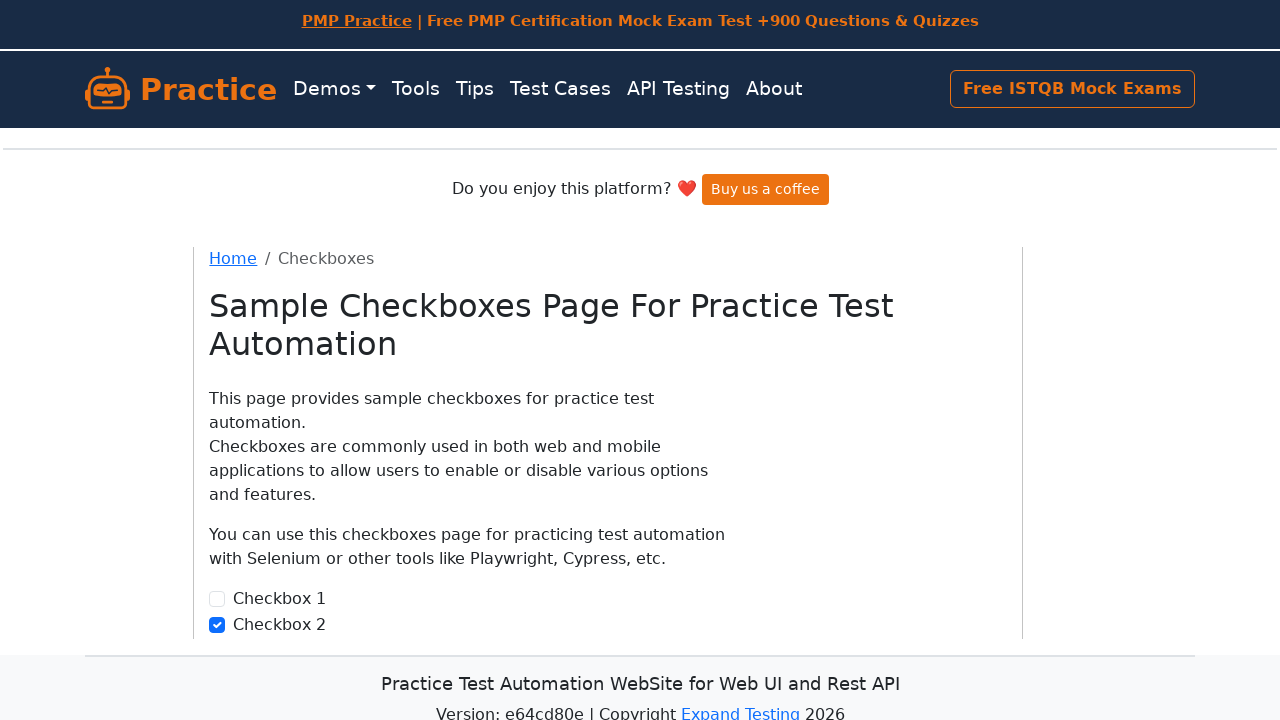

Located the second checkbox element
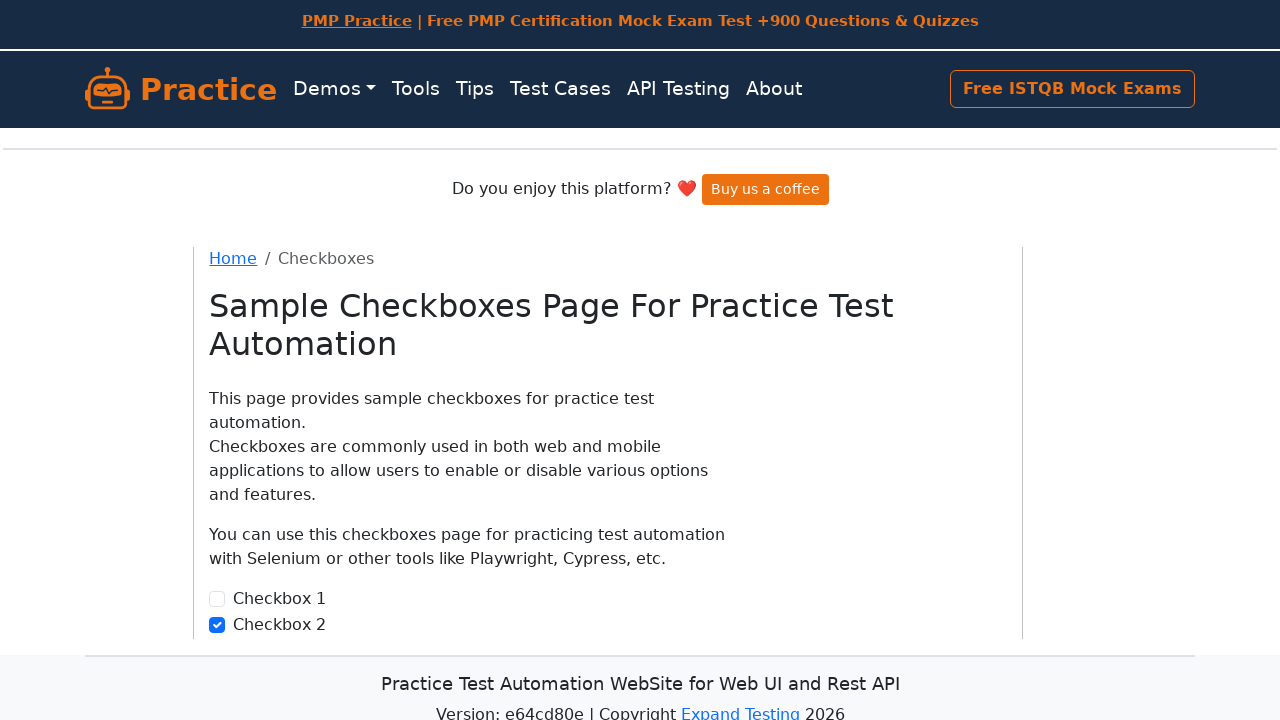

Verified that the second checkbox is initially checked
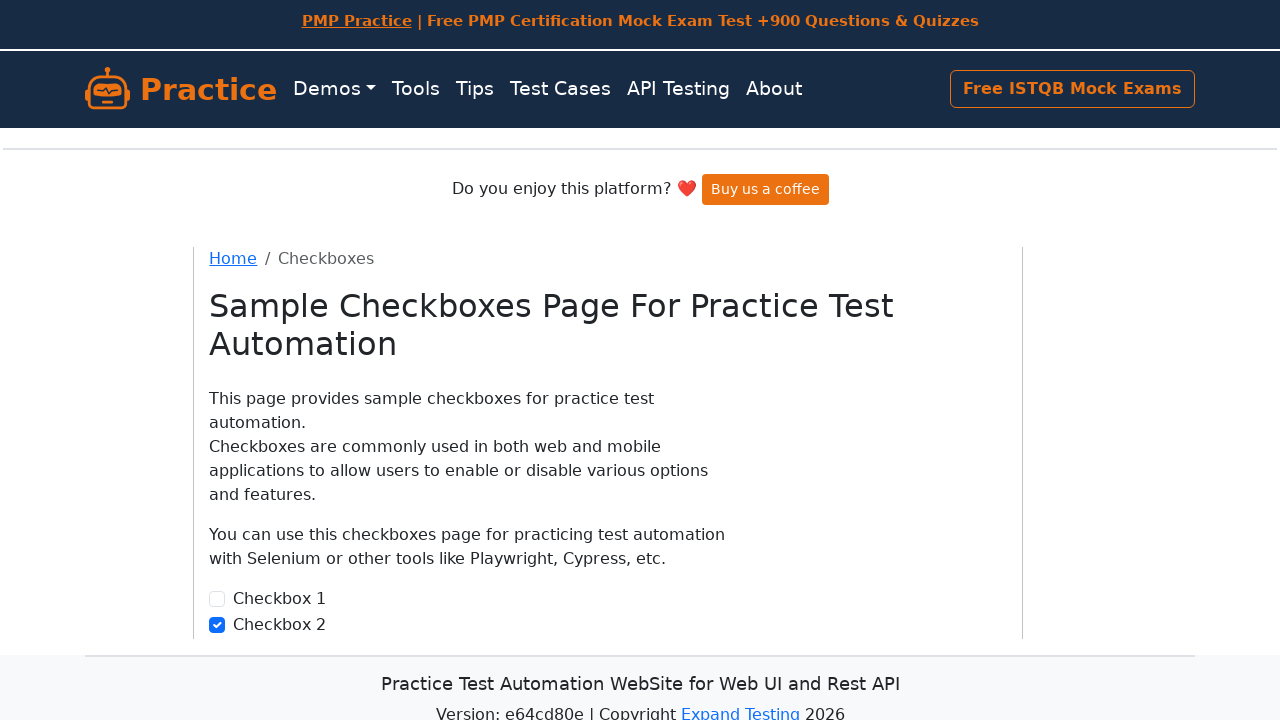

Unchecked the second checkbox at (217, 625) on input[type='checkbox'] >> nth=1
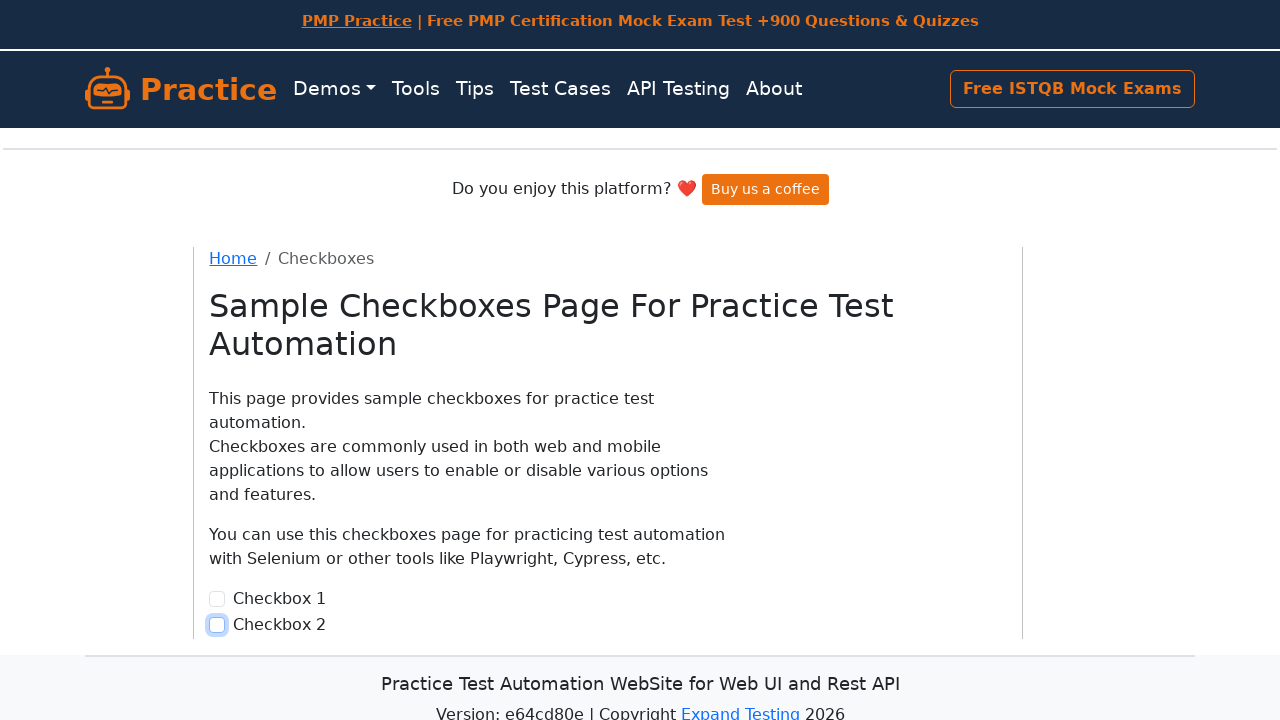

Verified that the second checkbox is now unchecked
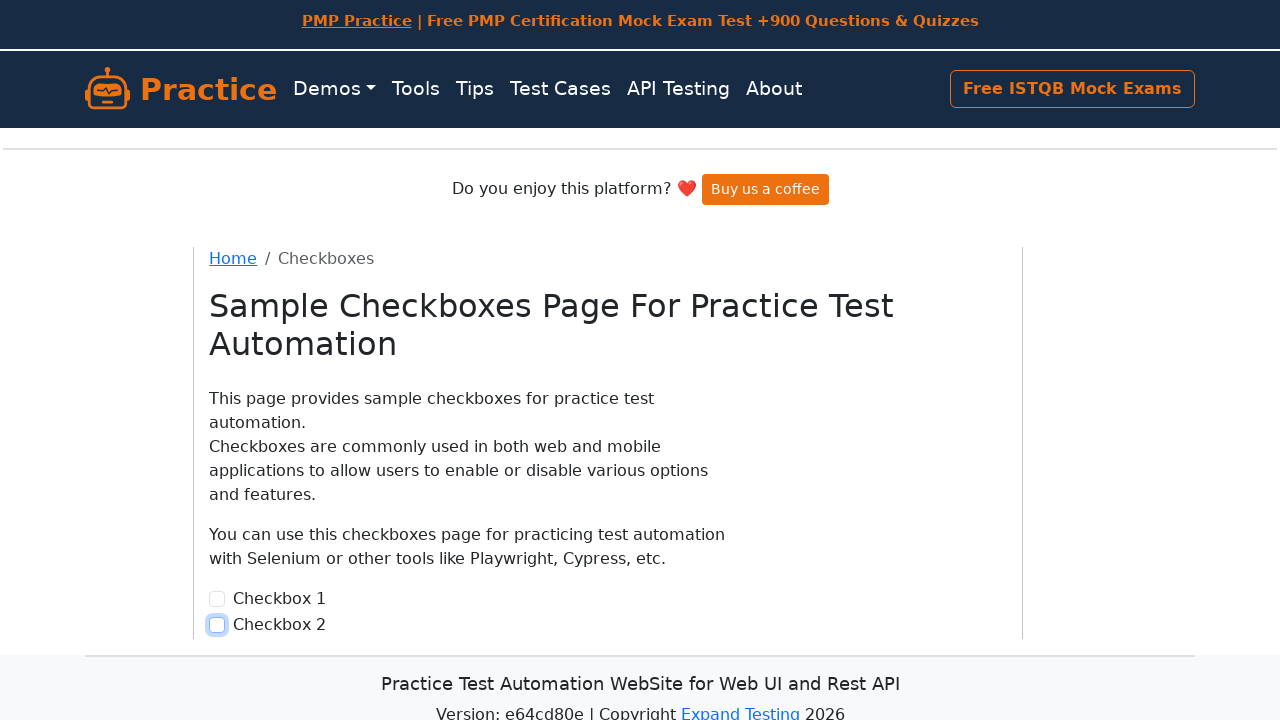

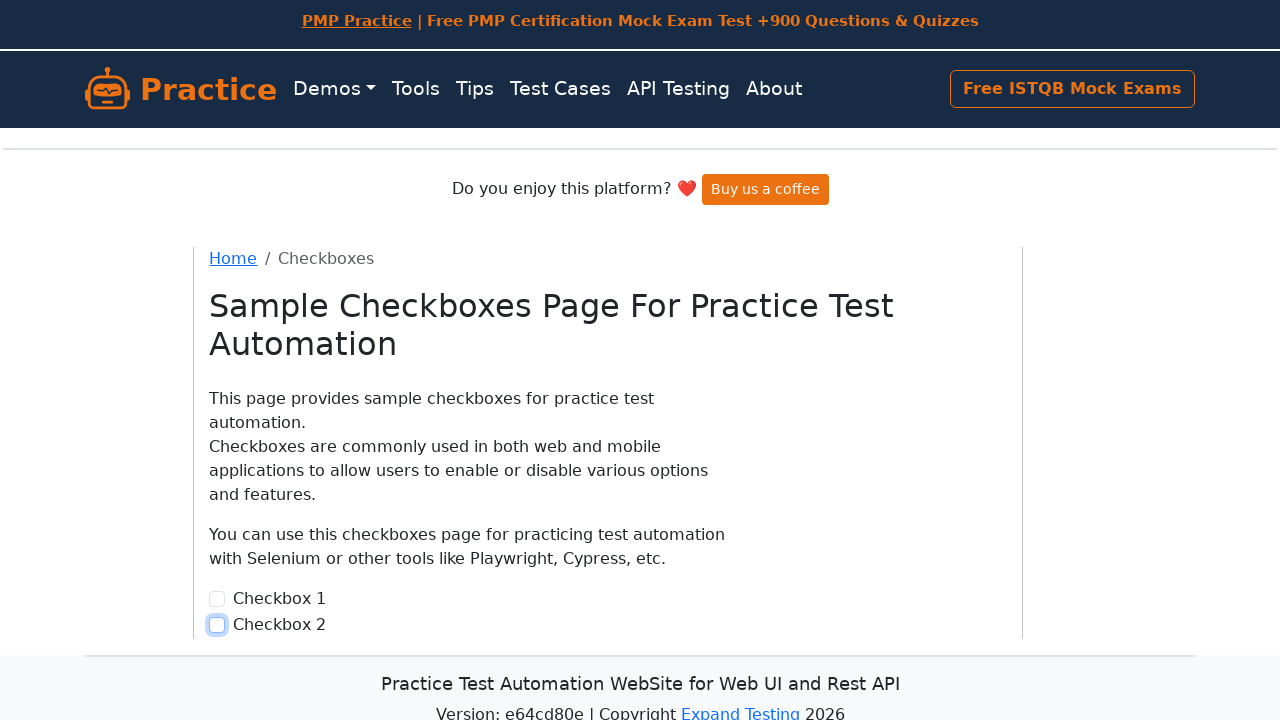